Navigates to a Selenium course content page and clicks on two interview questions links to expand or view content sections.

Starting URL: http://greenstech.in/selenium-course-content.html

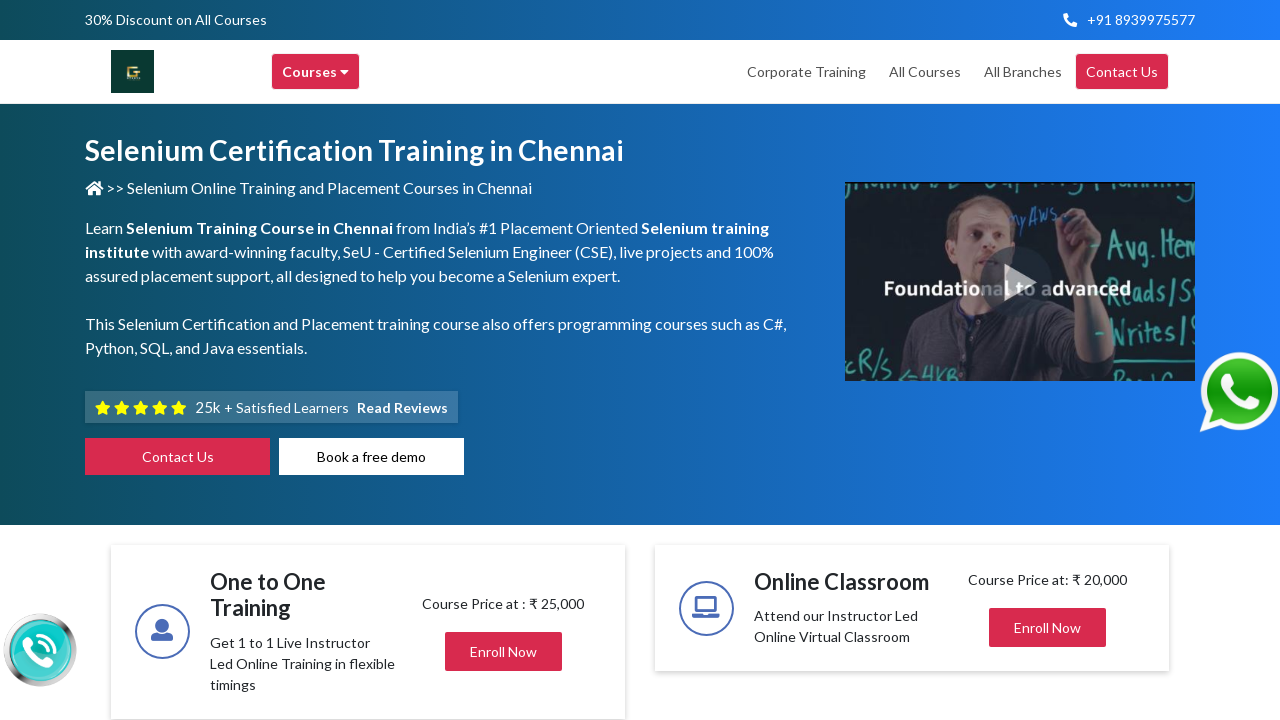

Navigated to Selenium course content page
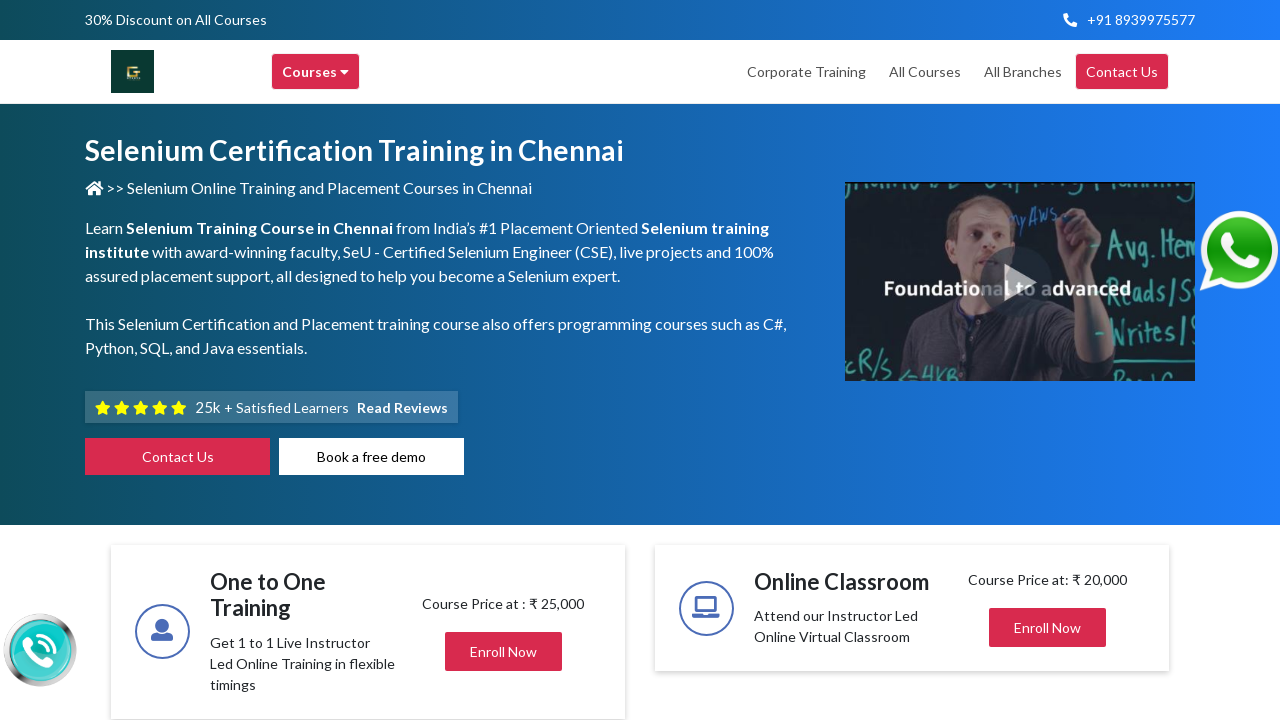

Clicked on first interview questions link by ID heading20 at (1048, 361) on #heading20
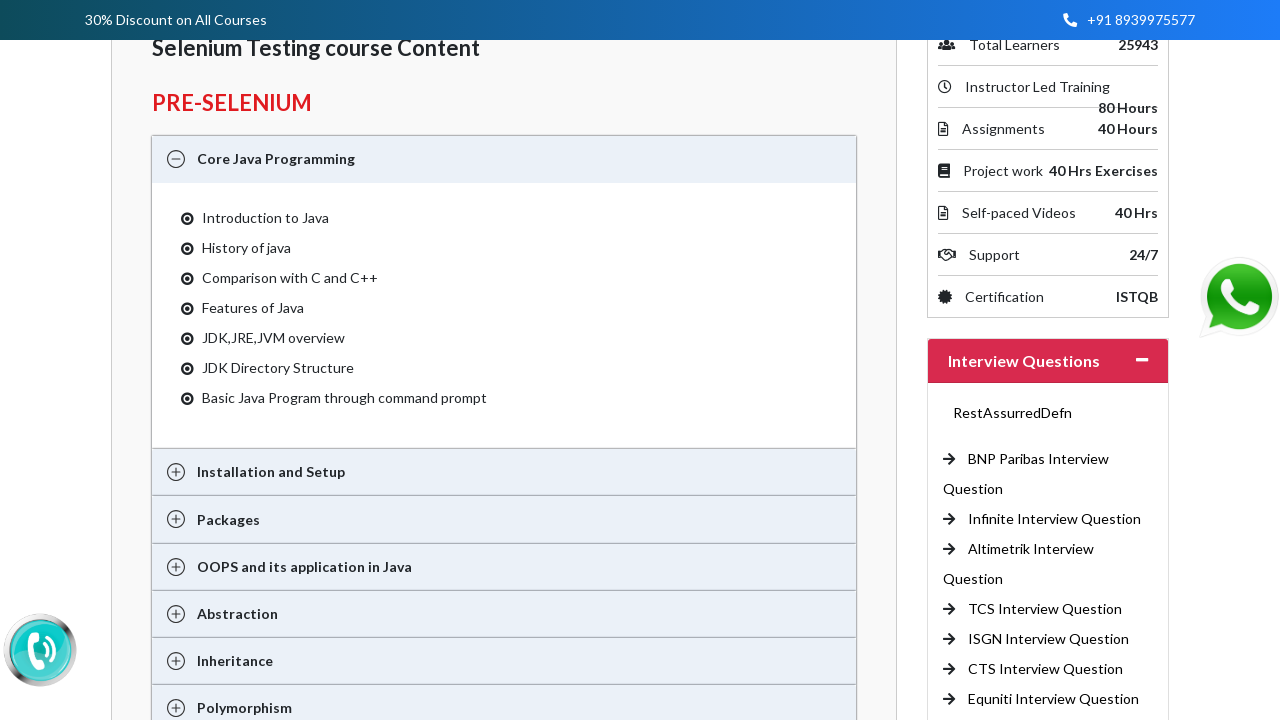

Clicked on the 6th Interview Questions link to expand or view content section at (1046, 669) on (//a[@title='Interview Questions'])[6]
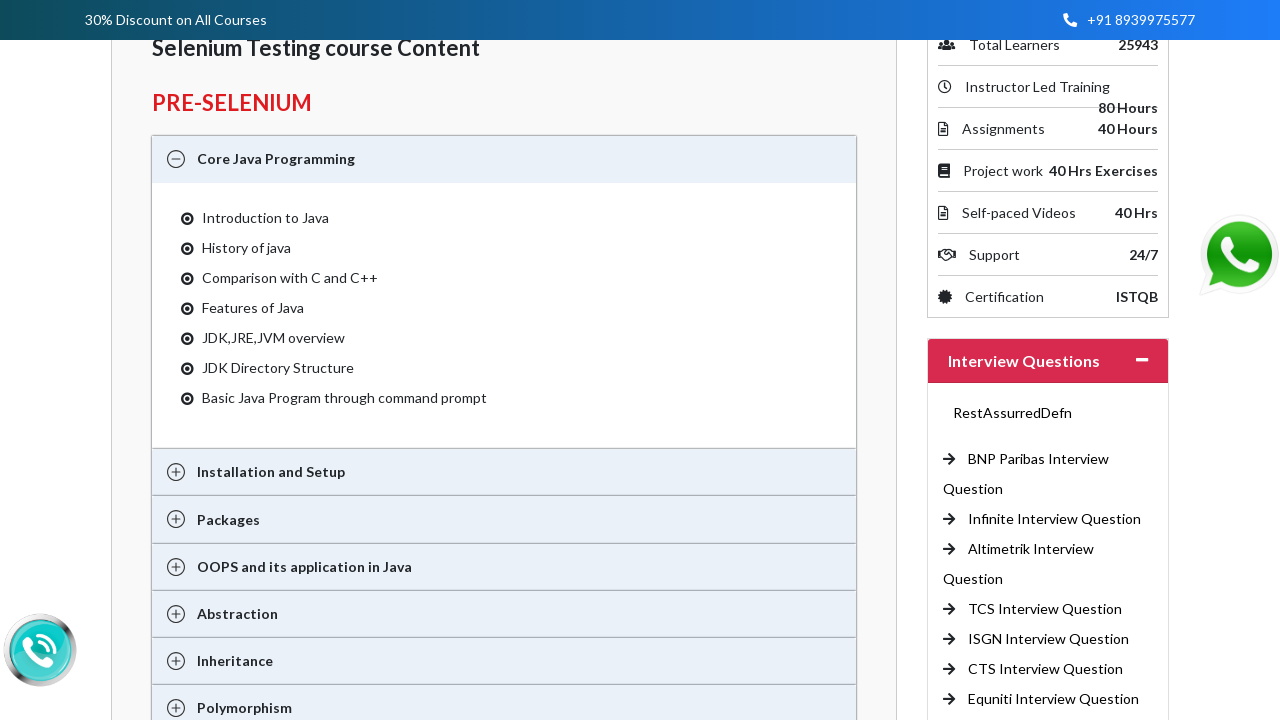

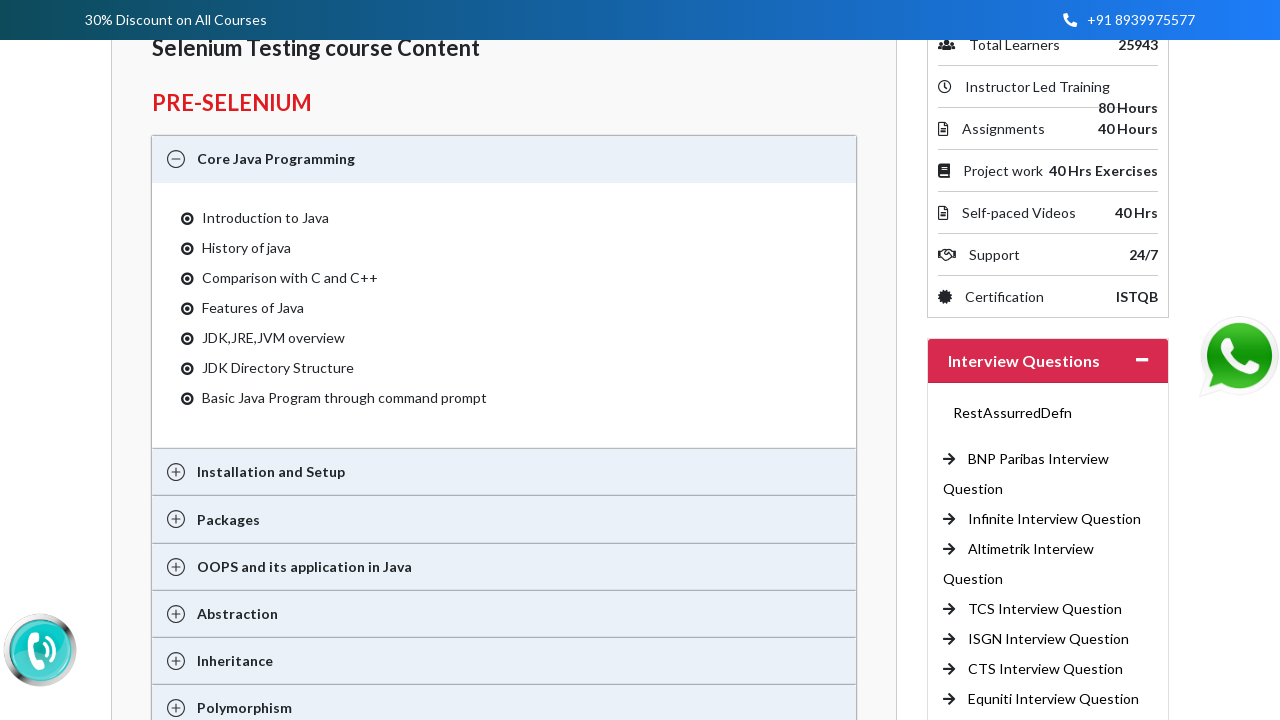